Verifies the Chase.com homepage page title matches the expected value

Starting URL: https://www.chase.com

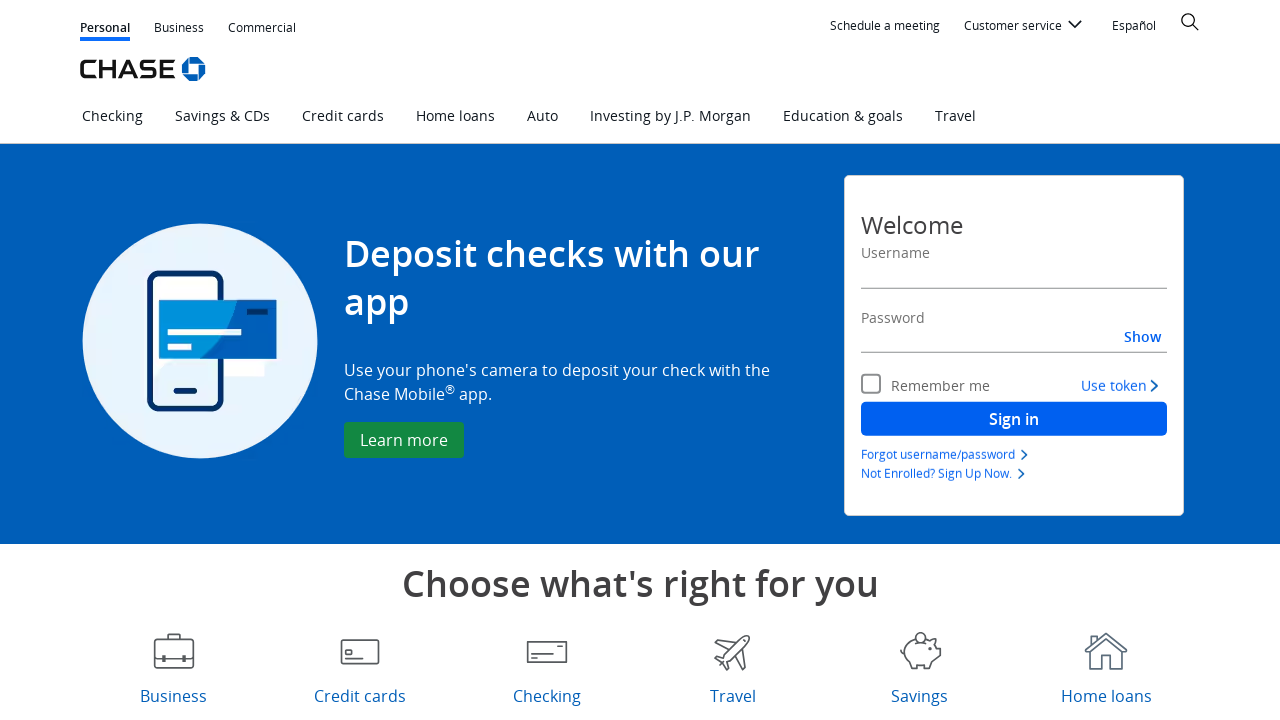

Navigated to Chase.com homepage
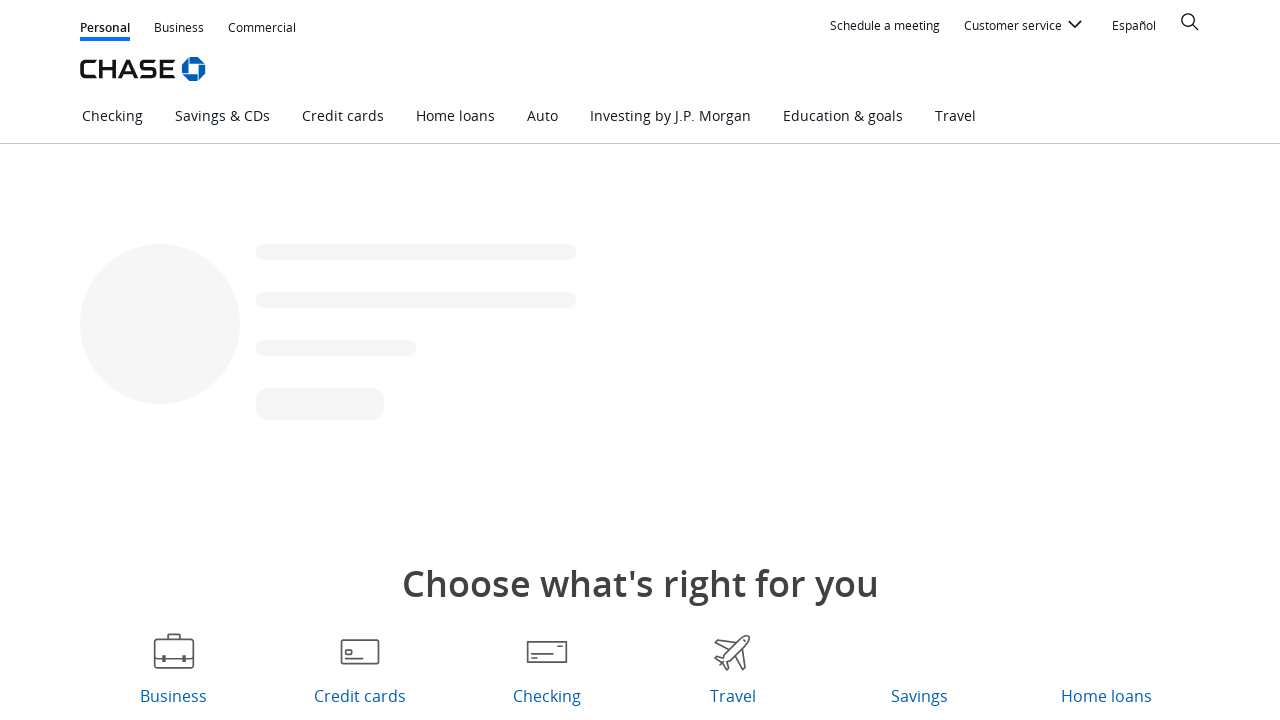

Verified page title matches expected value: 'Credit Card, Mortgage, Banking, Auto | Chase Online | Chase.com'
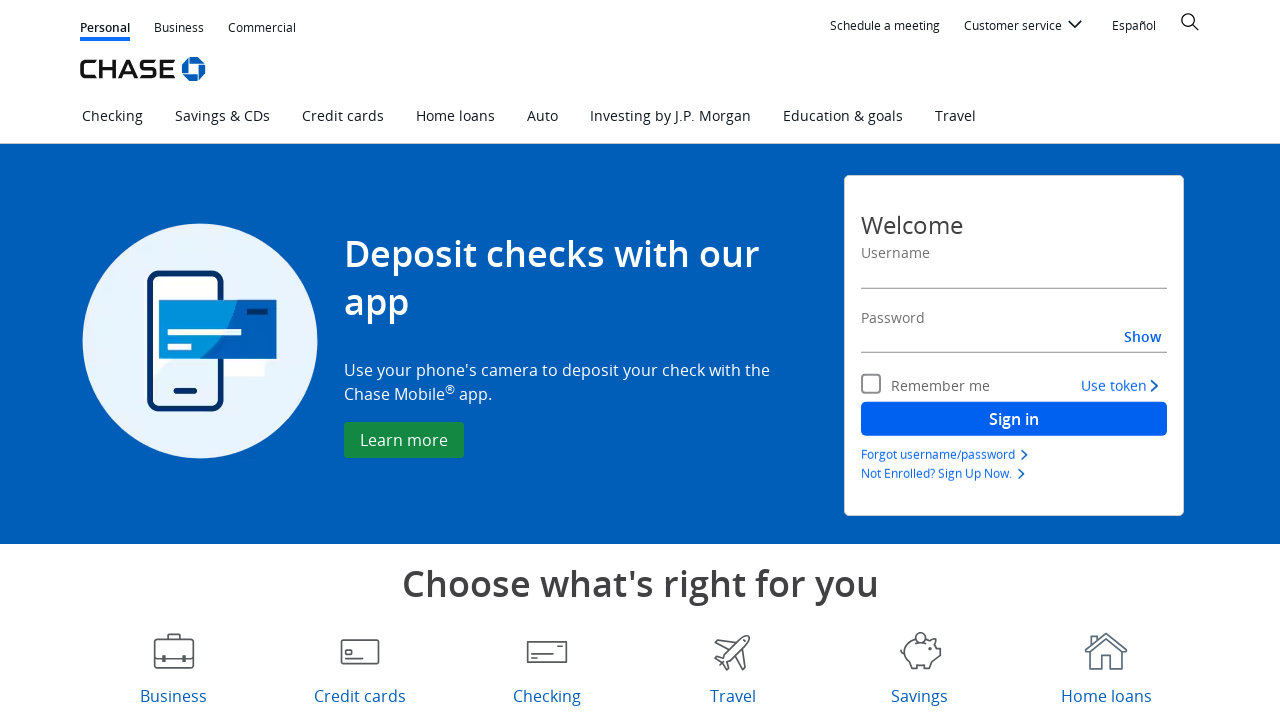

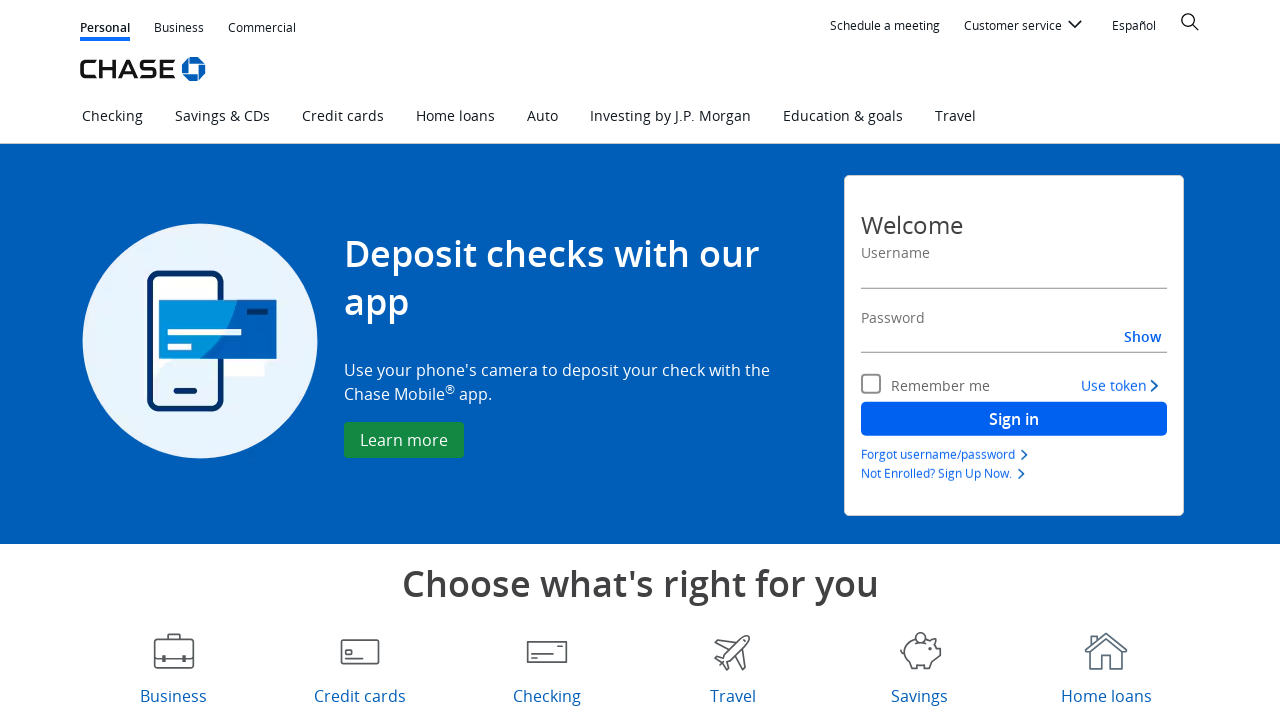